Tests that clicking on the order count (orderCount) column sorts the list in descending order by number of orders.

Starting URL: https://dev-squarelocal.codeless-universe.com

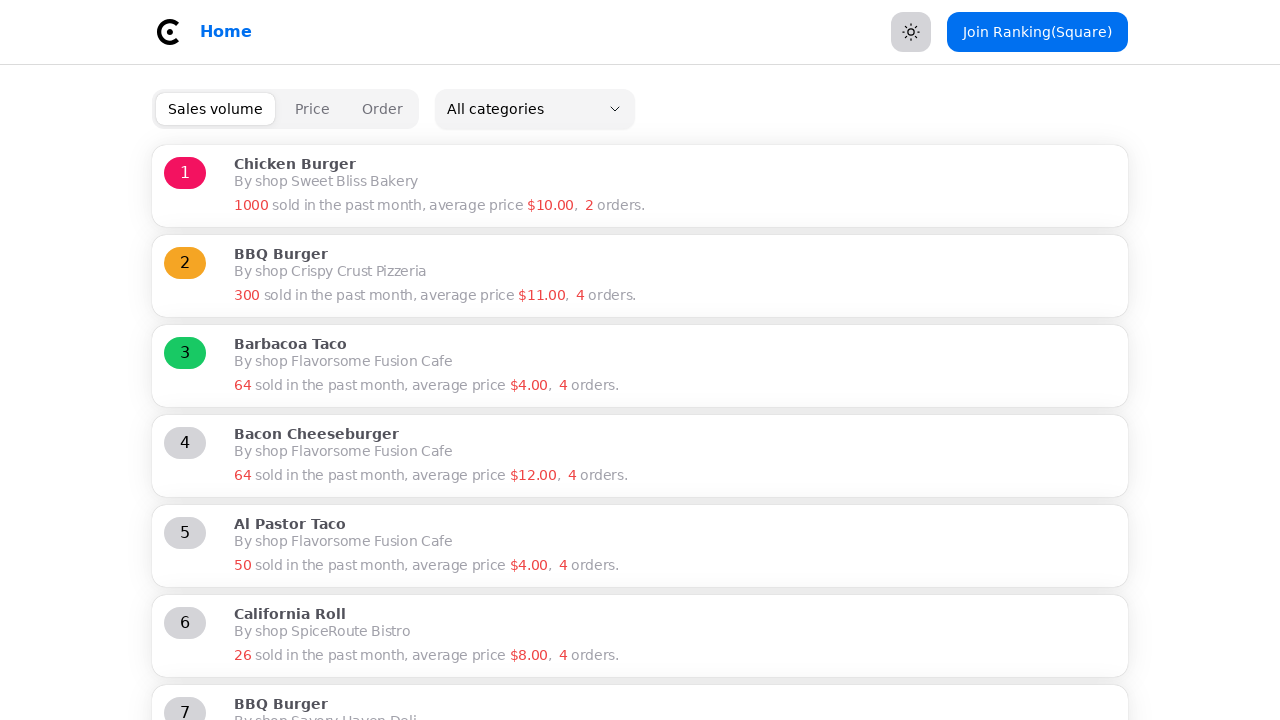

Waited for orderCount column header to be present
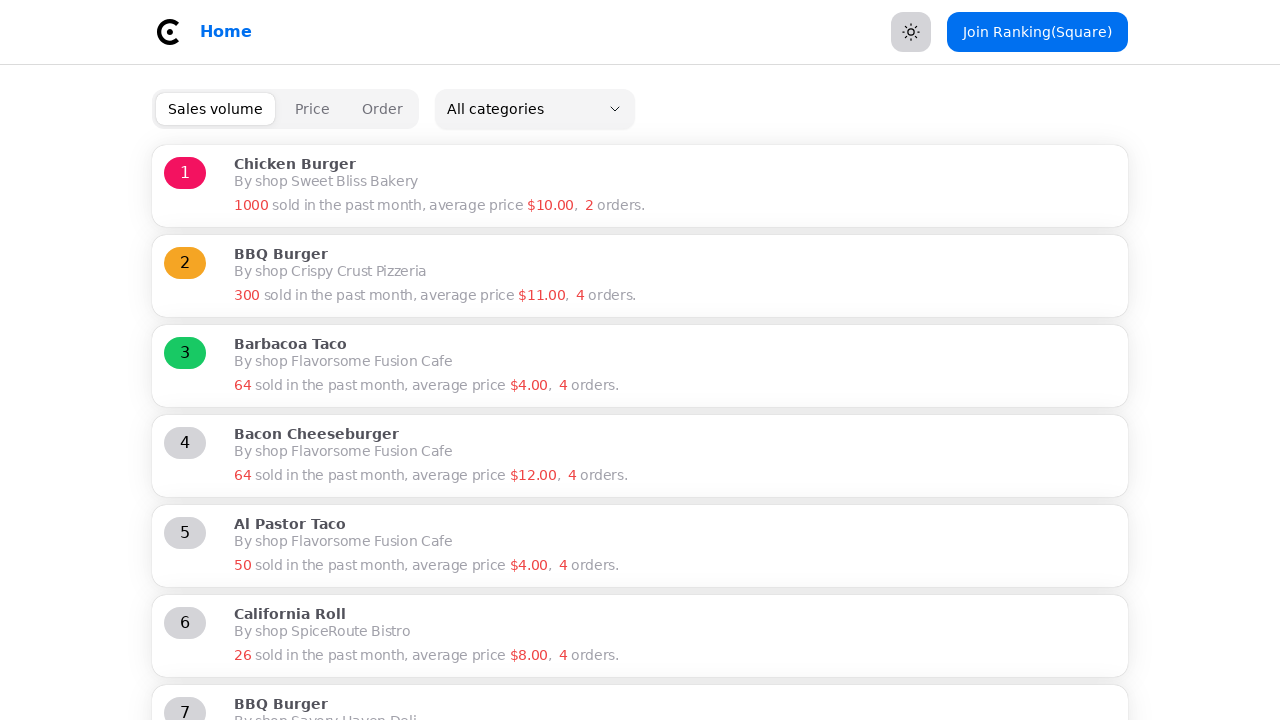

Clicked on orderCount column header to sort by order volume at (382, 109) on [data-key=orderCount]
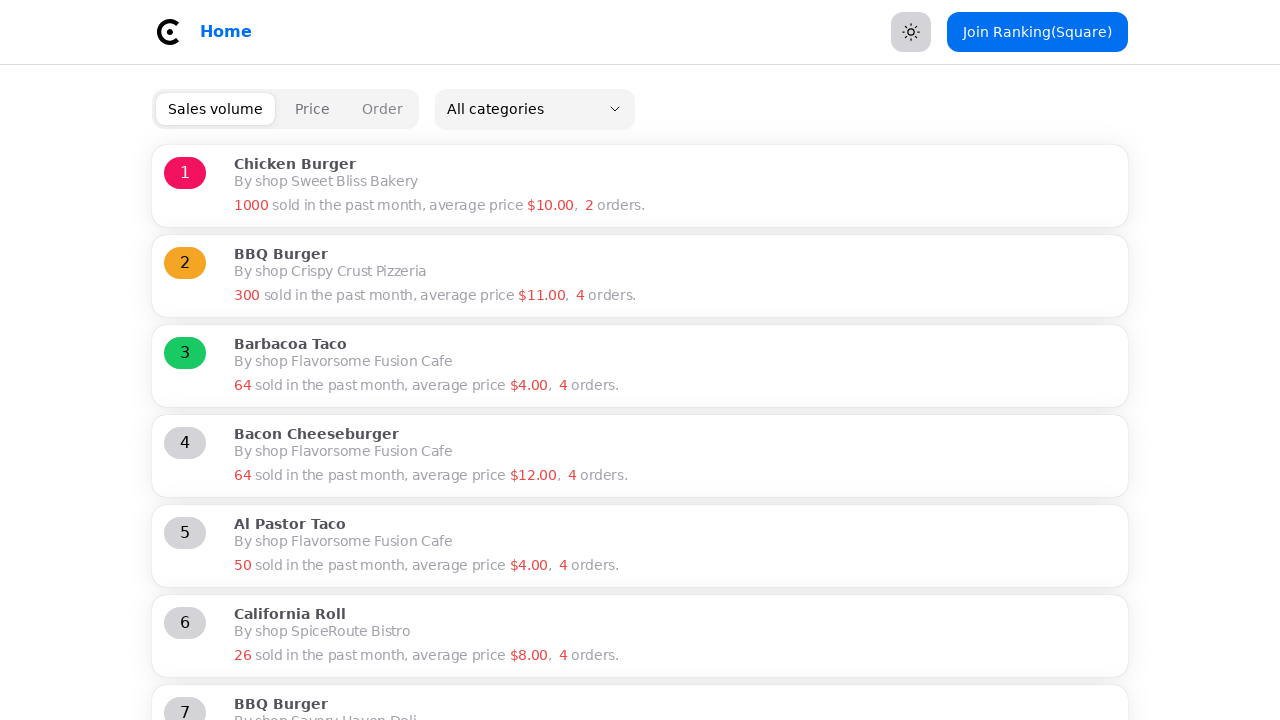

Waited 2 seconds for the list to update after sorting
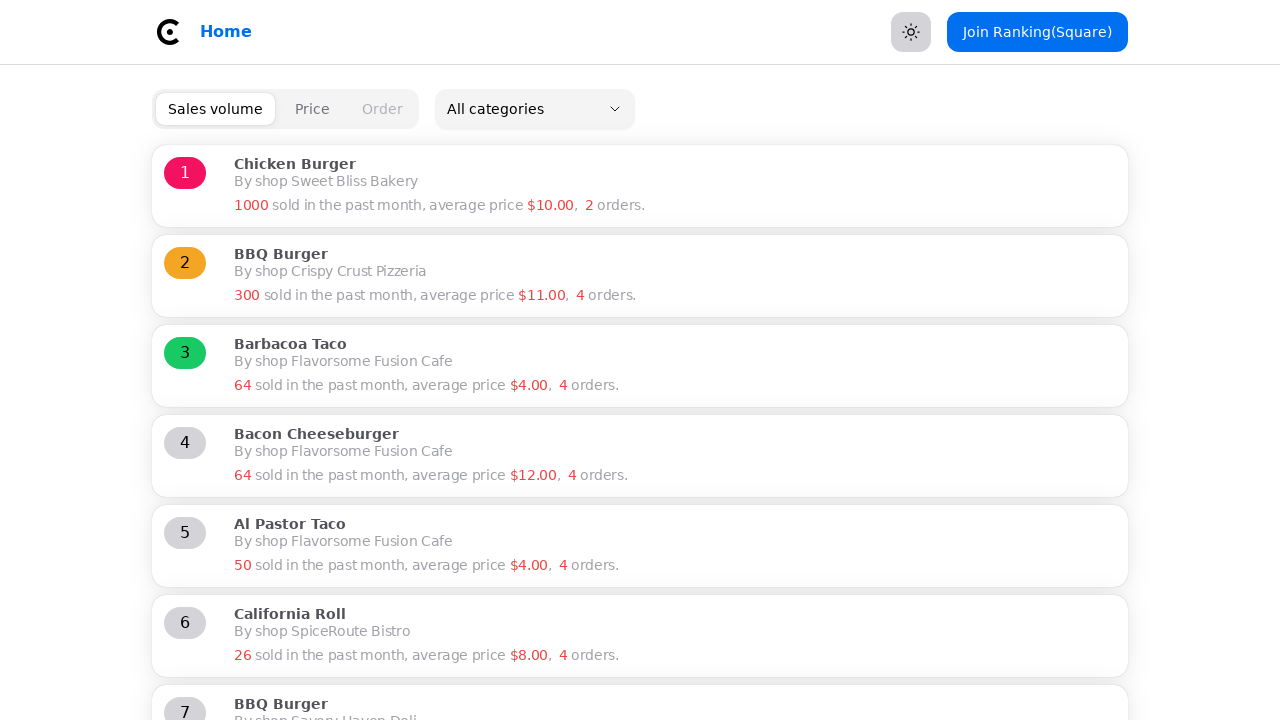

Verified that sorted list items are present in the DOM
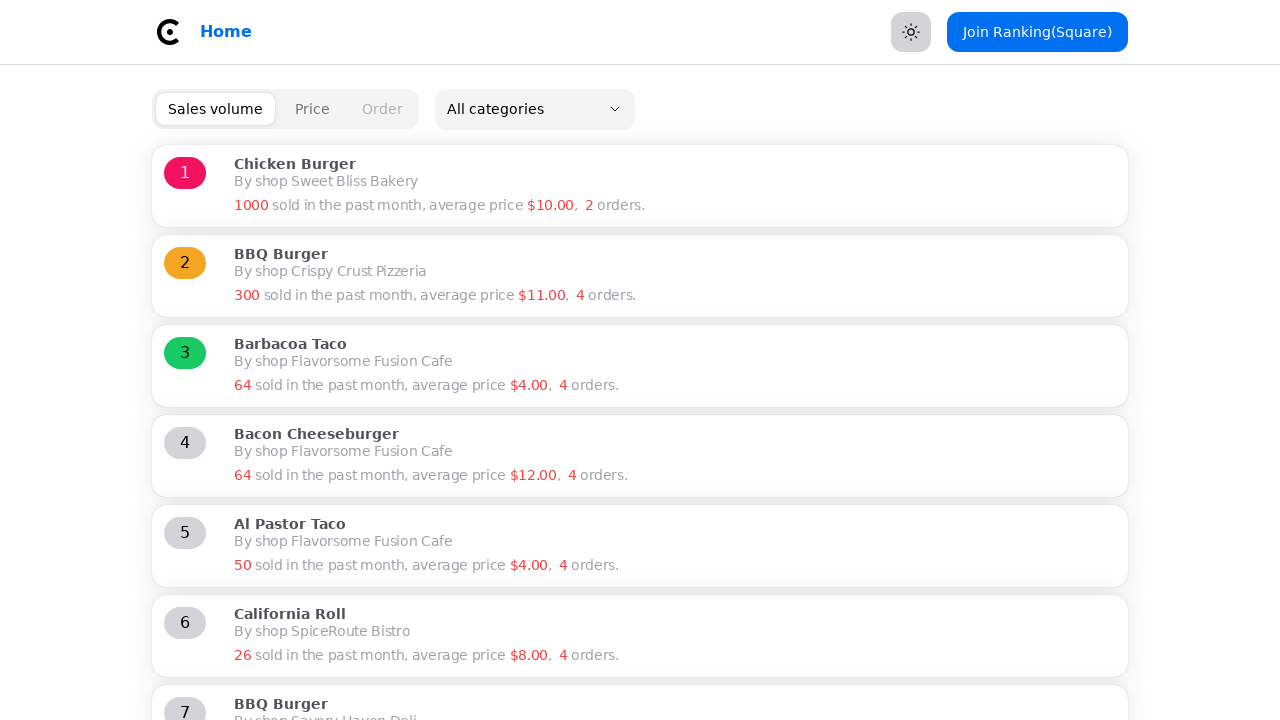

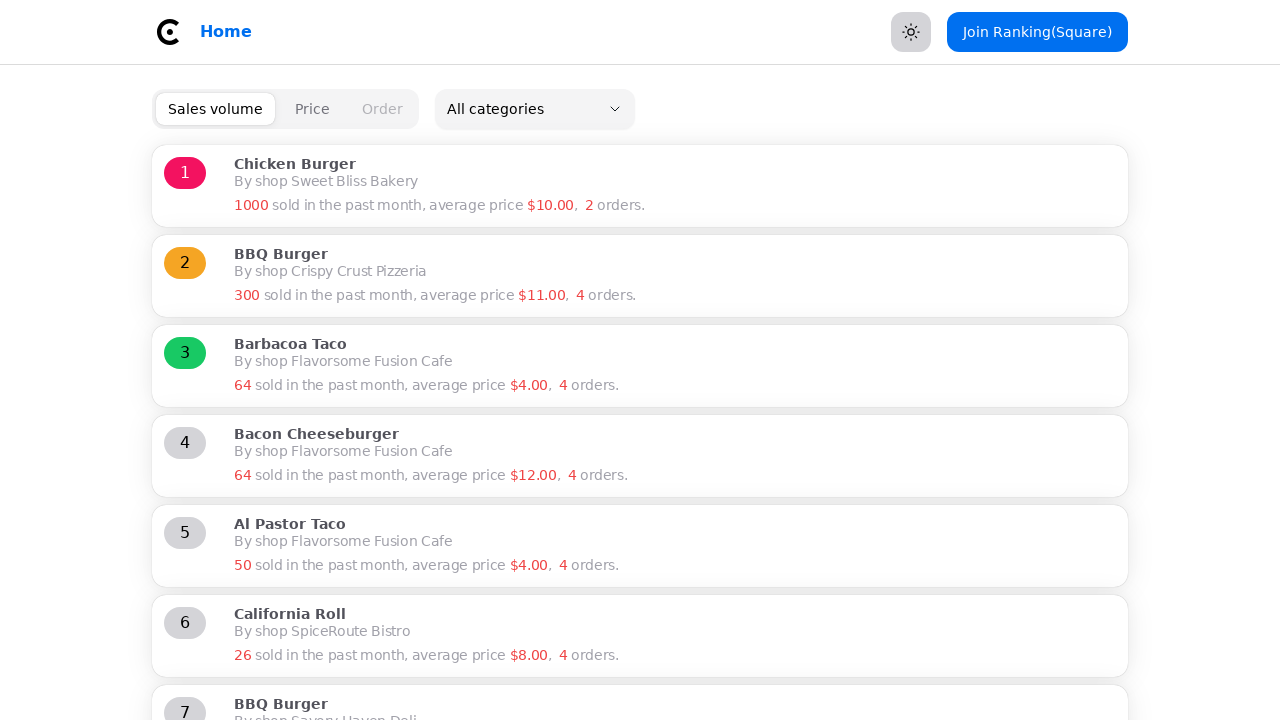